Tests handling a JavaScript prompt by clicking a button, entering text in the prompt, accepting it, and verifying the entered text appears in the result

Starting URL: https://the-internet.herokuapp.com/javascript_alerts

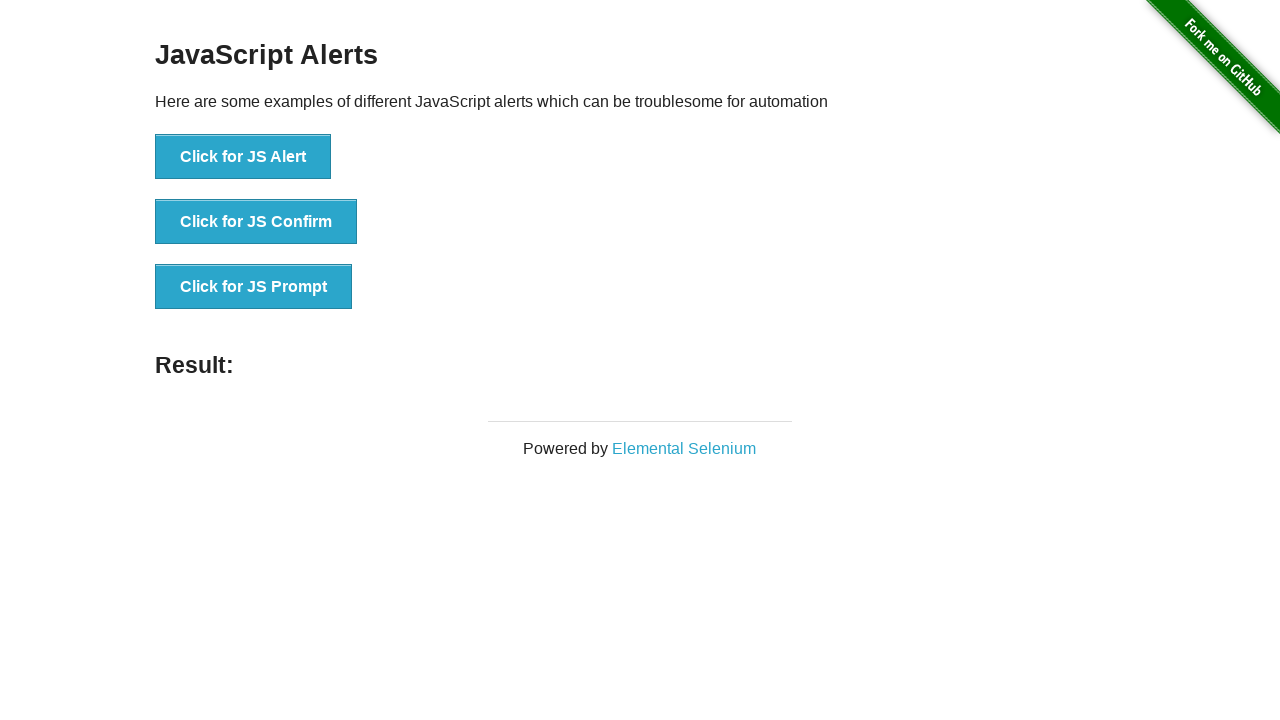

Set up dialog handler to accept prompt with text 'sezgin'
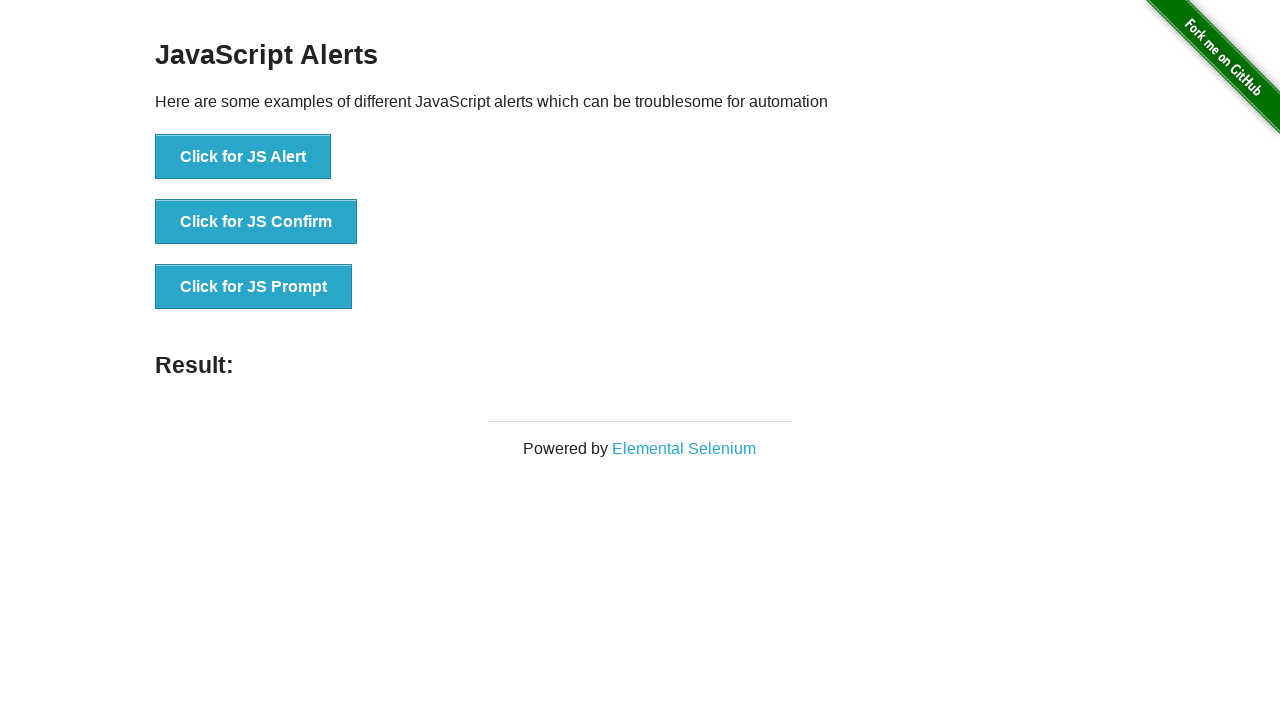

Clicked button to trigger JavaScript prompt at (254, 287) on xpath=//button[text()='Click for JS Prompt']
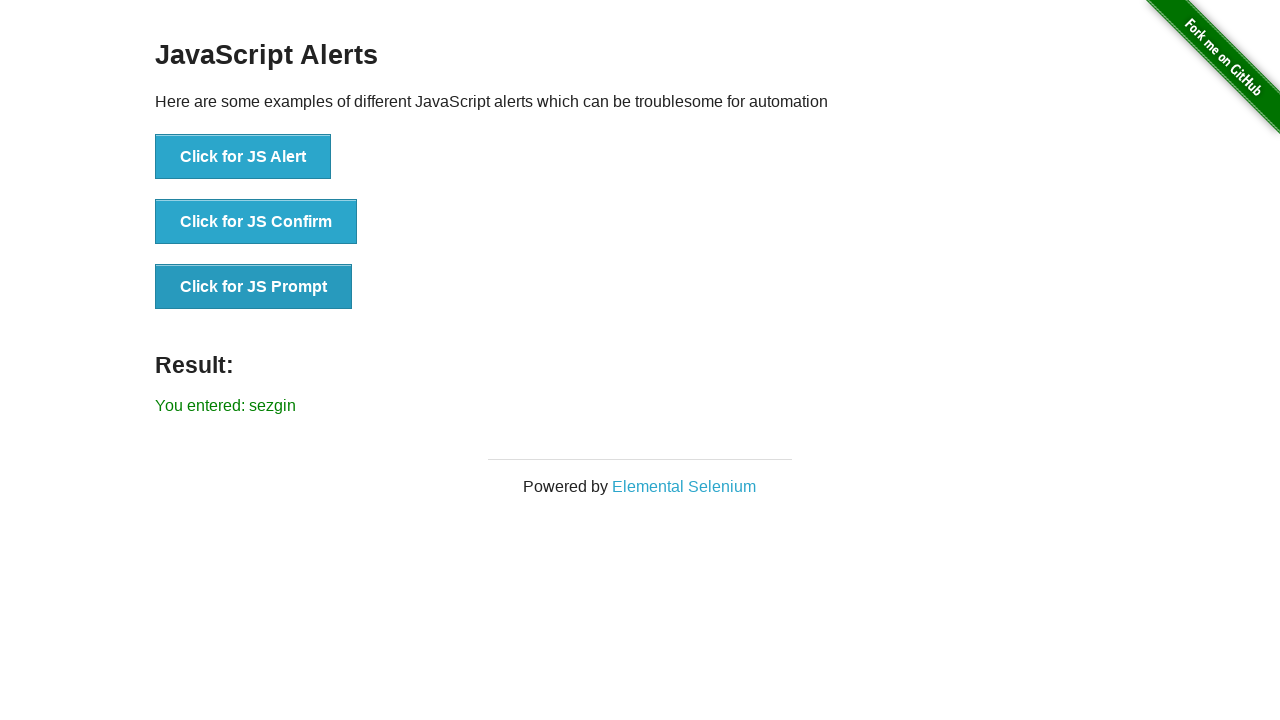

Result element loaded and prompt was accepted with entered text
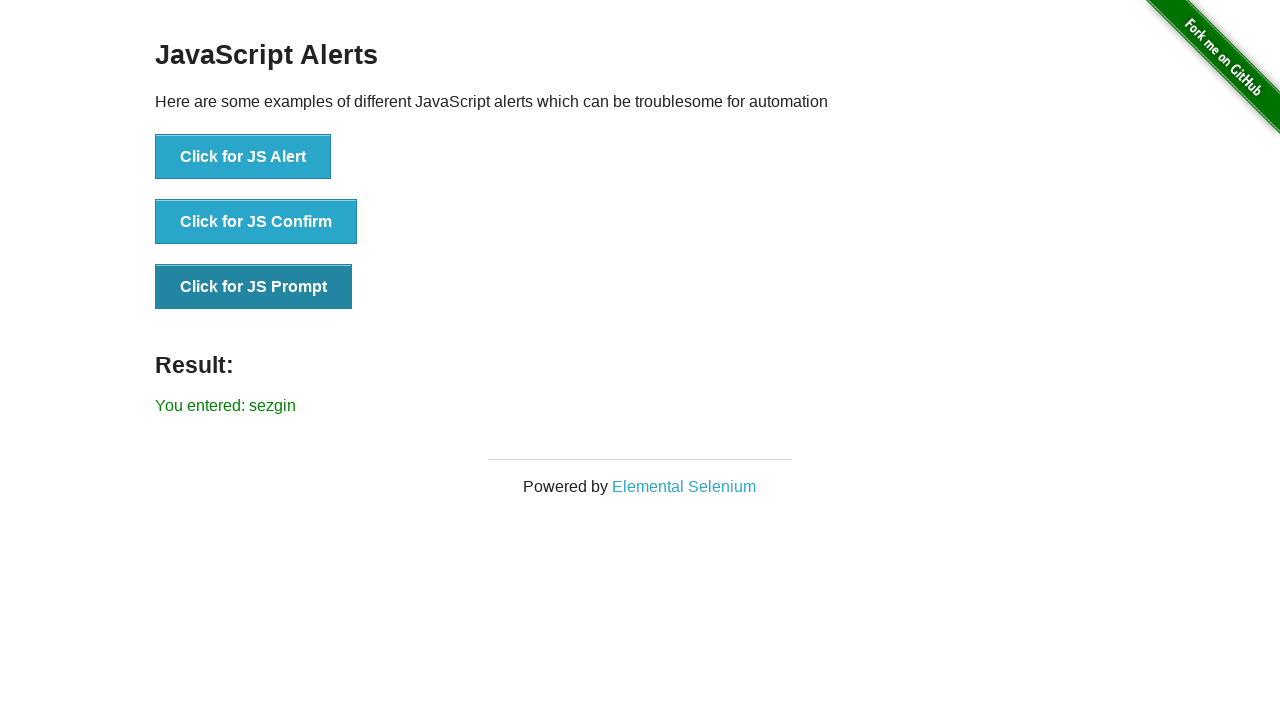

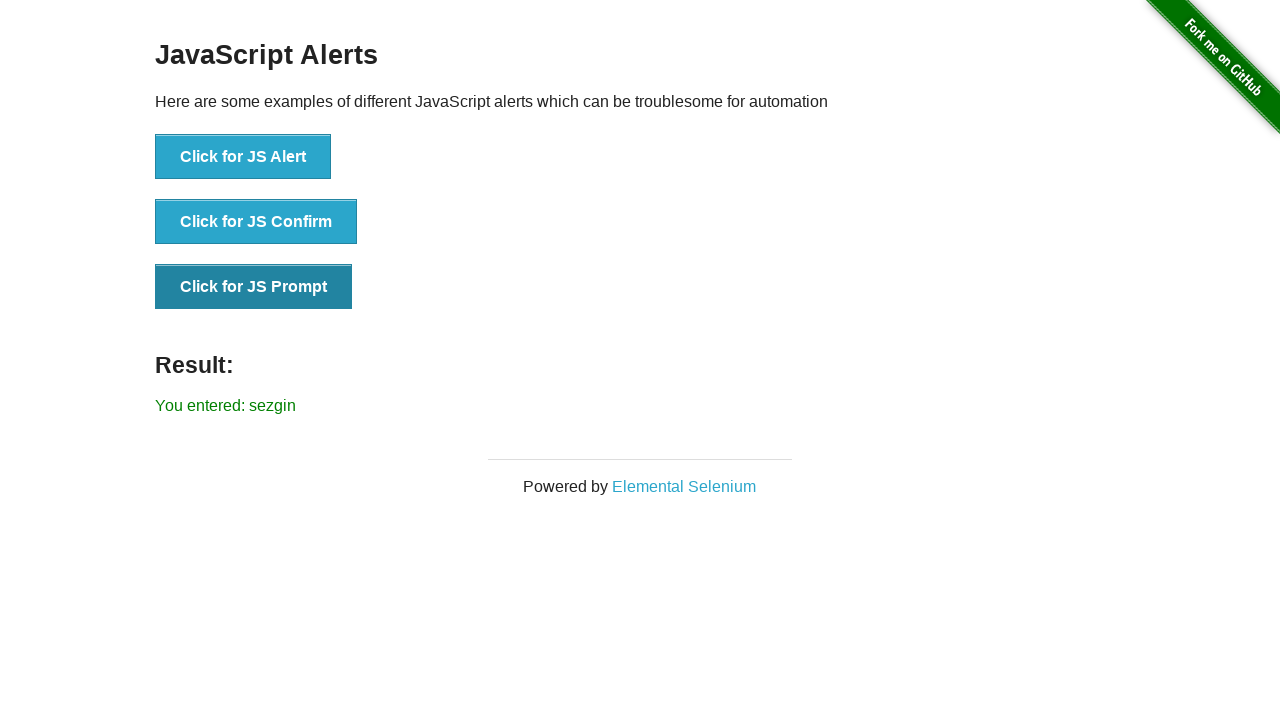